Tests alert handling functionality by entering a name, triggering an alert popup, and accepting it. Then tests a confirm dialog by entering another name and accepting the confirmation.

Starting URL: https://www.letskodeit.com/practice

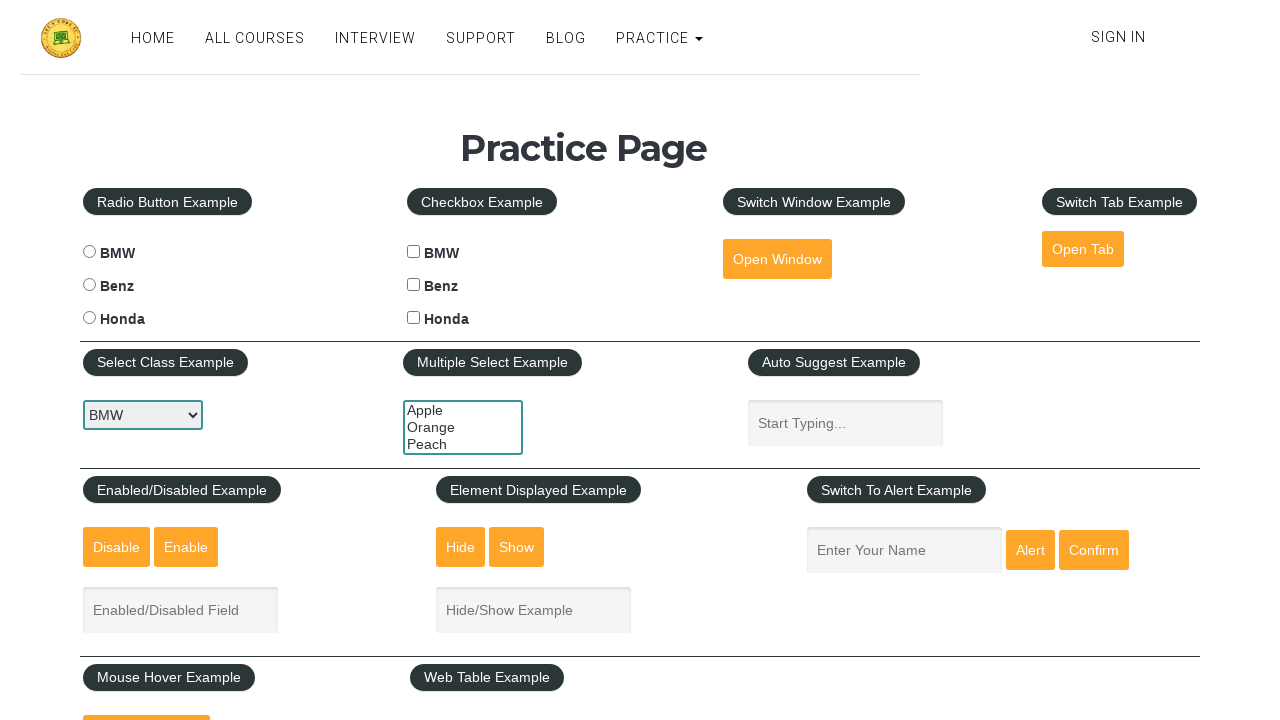

Filled name field with 'Gouri' on #name
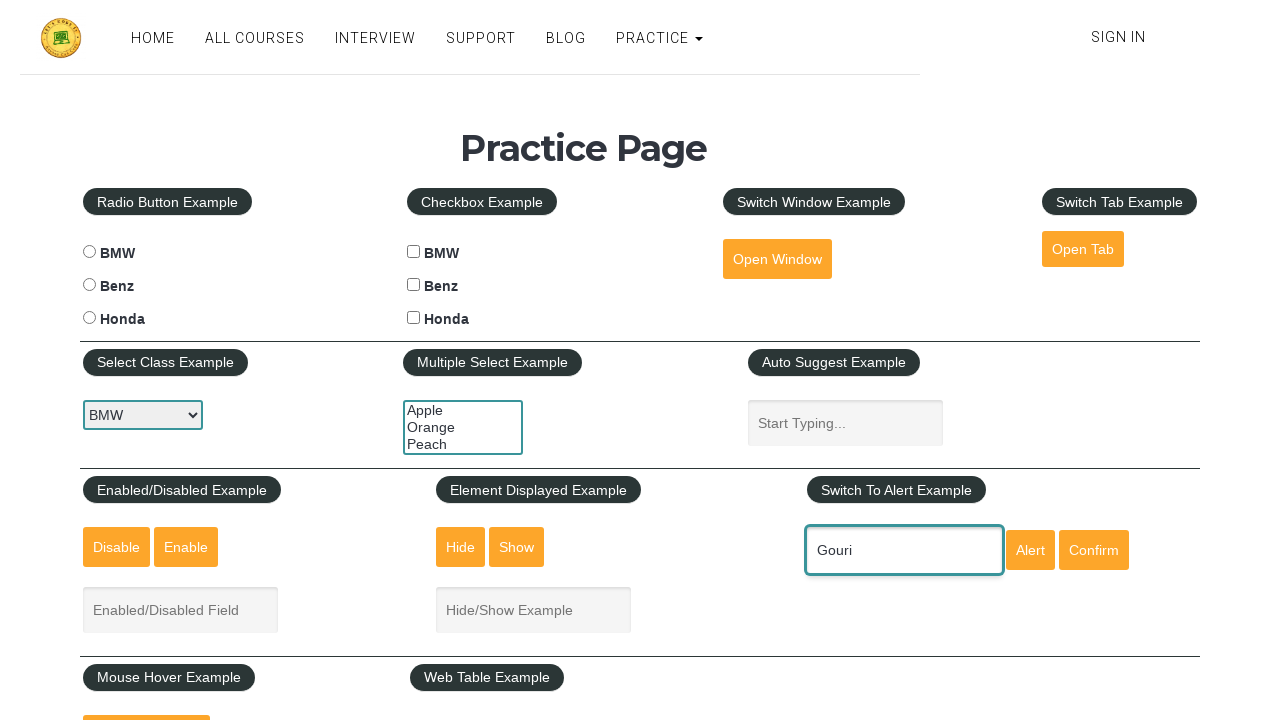

Clicked alert button to trigger alert popup at (1030, 550) on #alertbtn
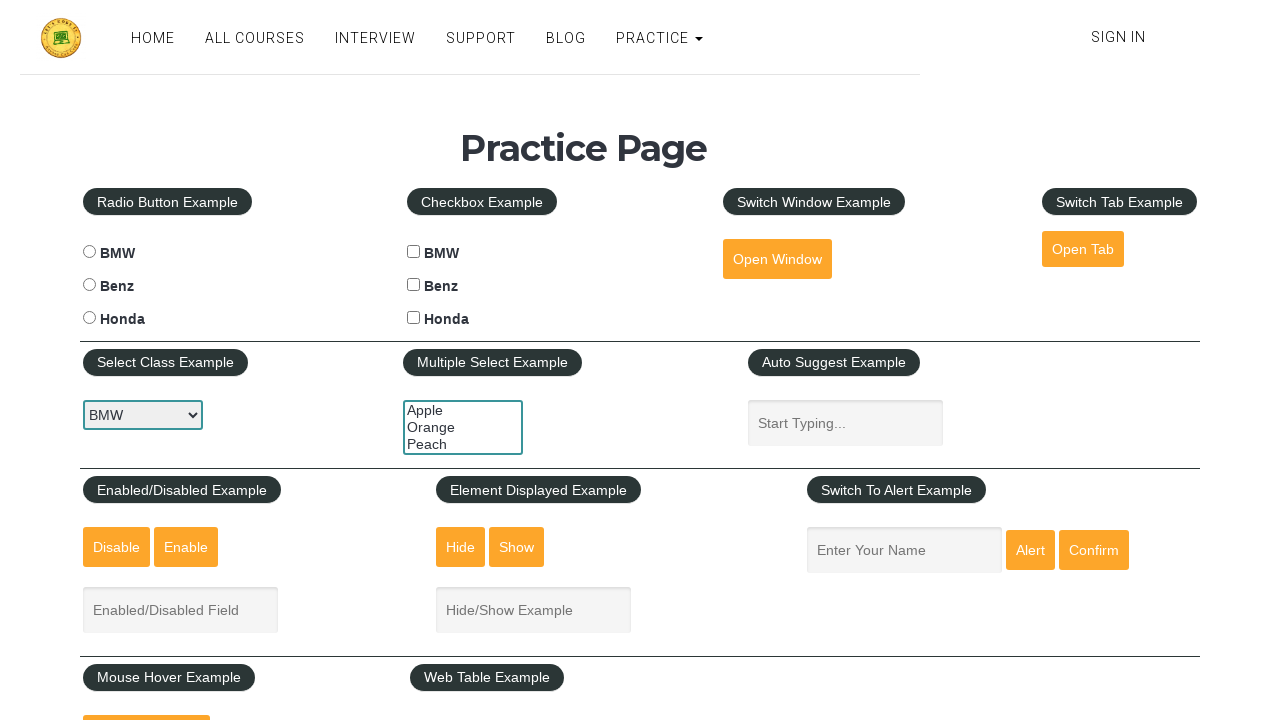

Set up dialog handler to accept alerts and confirmations
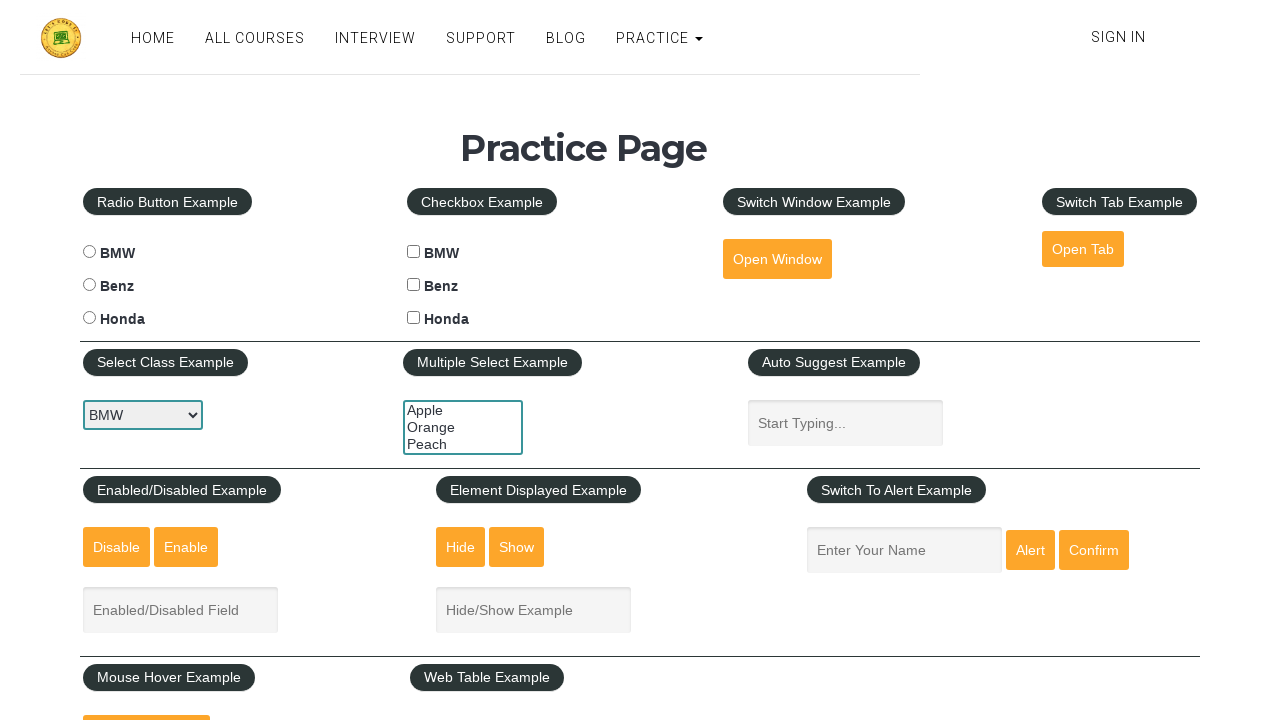

Waited for alert to be processed
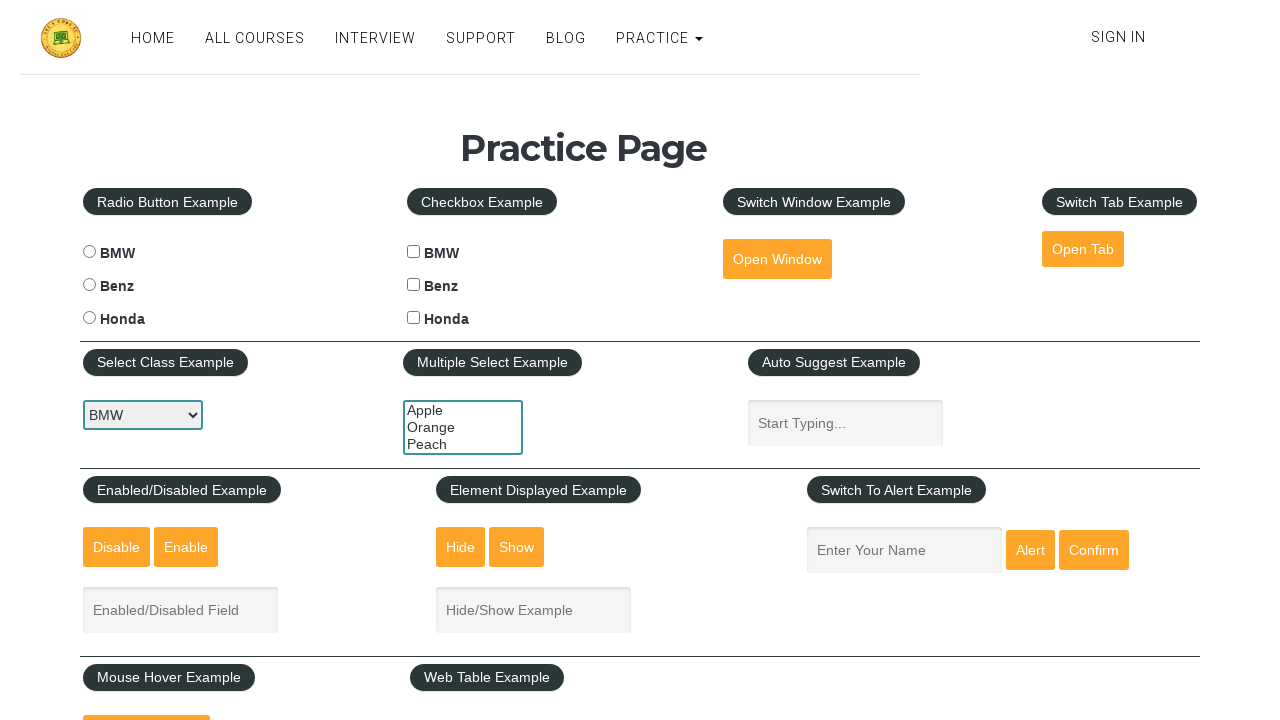

Filled name field with 'Ridya' on #name
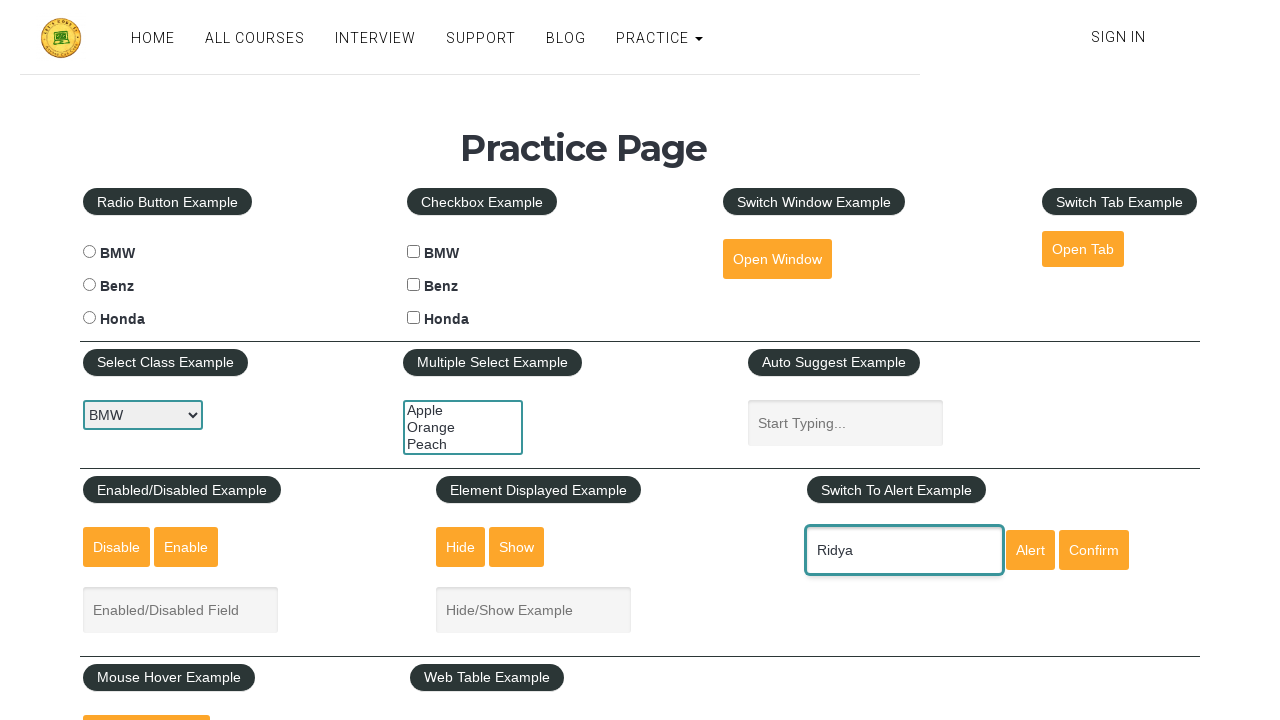

Clicked confirm button to trigger confirm dialog at (1094, 550) on #confirmbtn
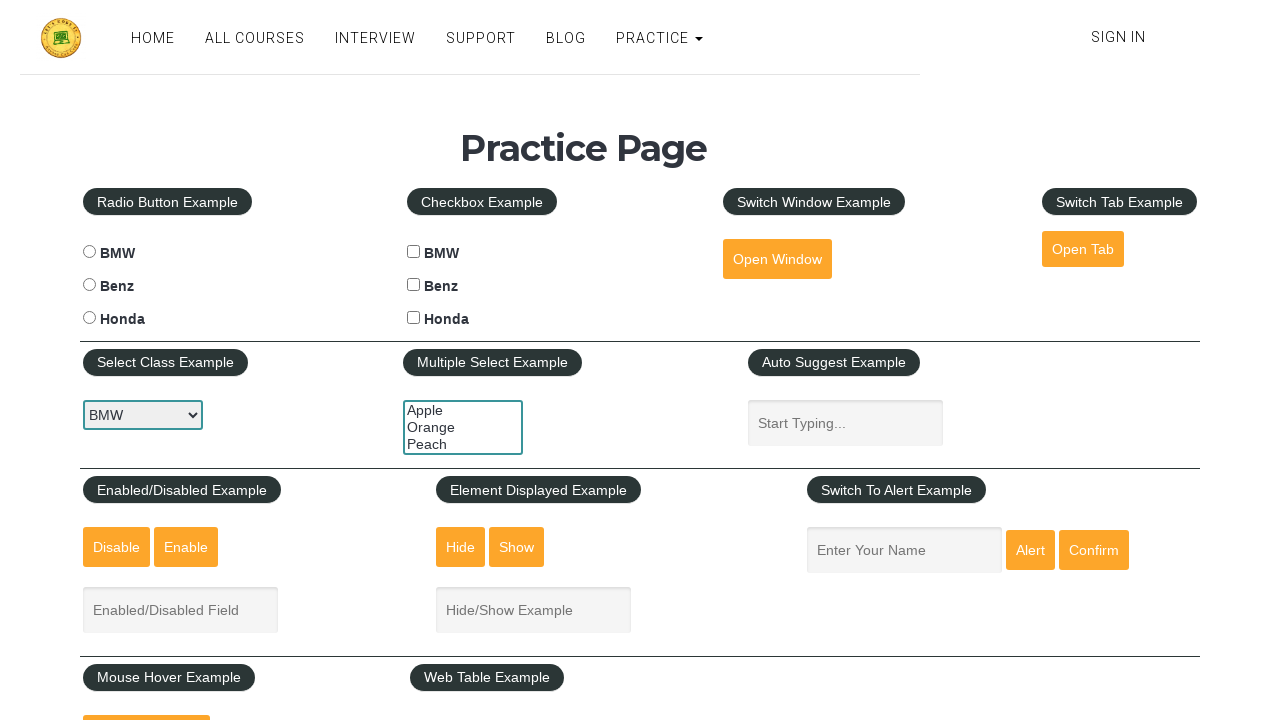

Waited for confirm dialog to be processed
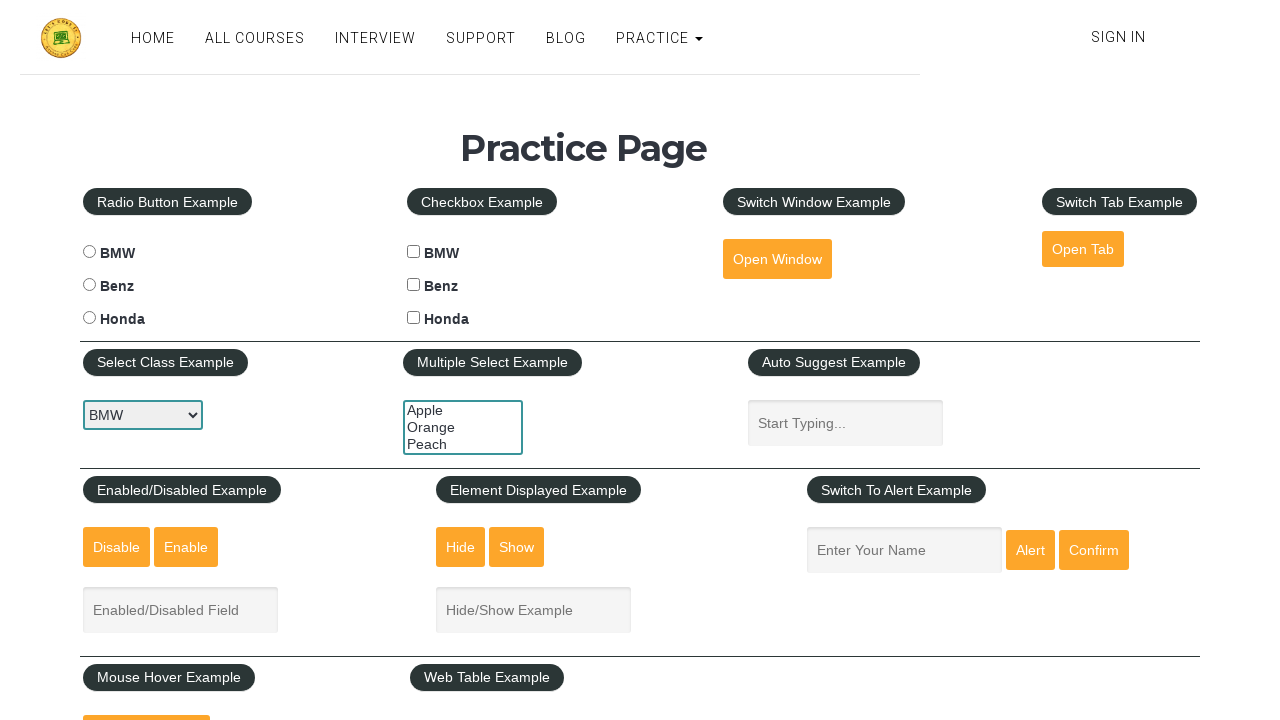

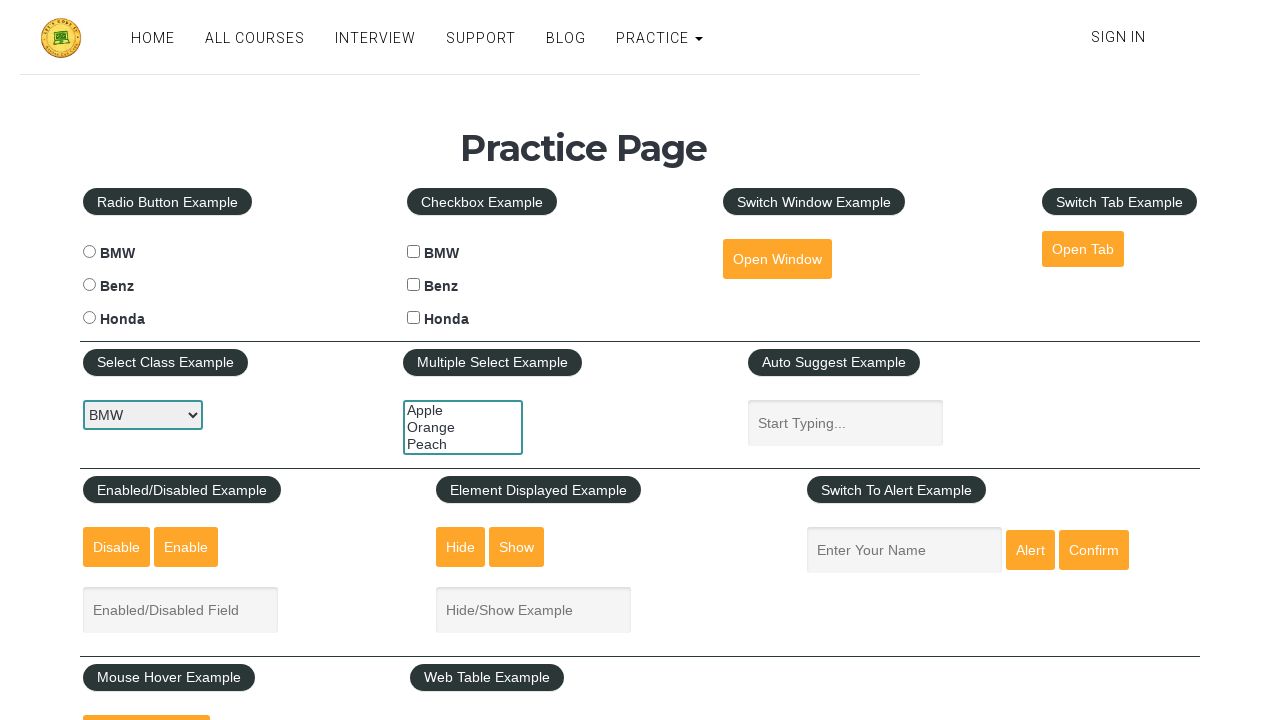